Navigates to timeanddate.com, clicks on World Clock link, and retrieves information about the first city (Accra) including its name and current time.

Starting URL: https://www.timeanddate.com/

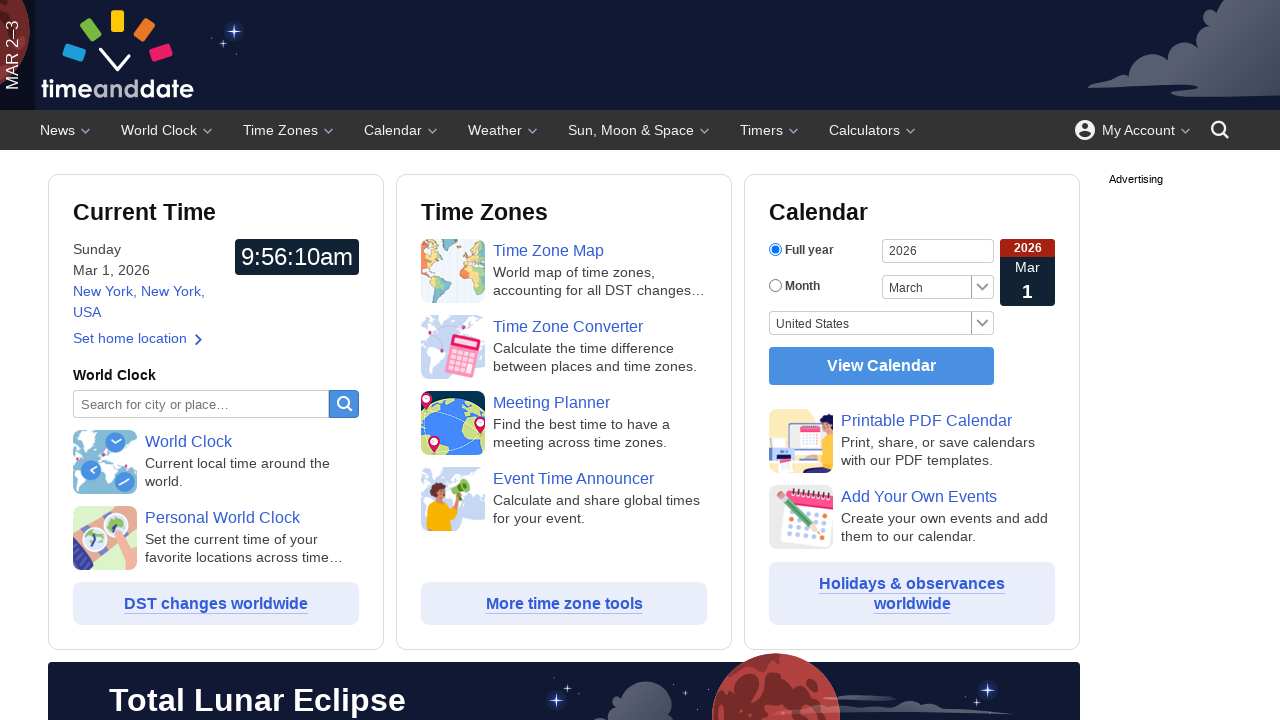

Clicked on World Clock navigation link at (168, 130) on a[href='/worldclock/']
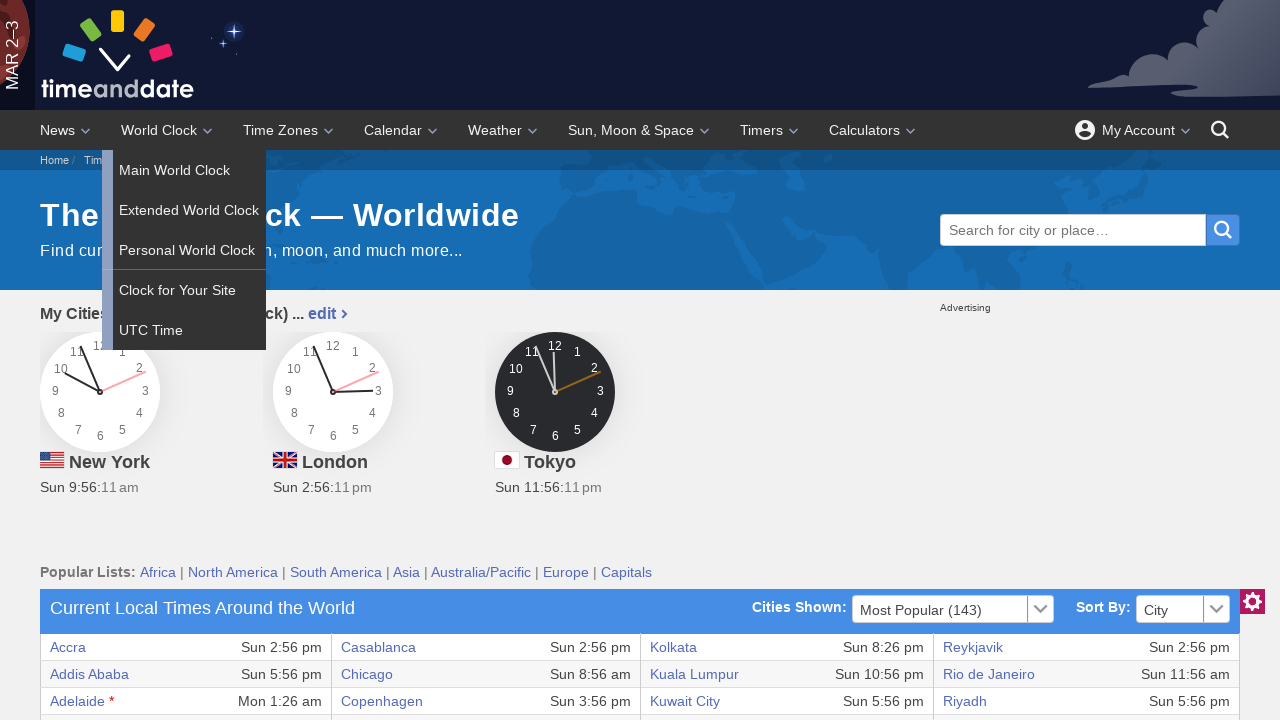

World Clock page loaded and Accra link is visible
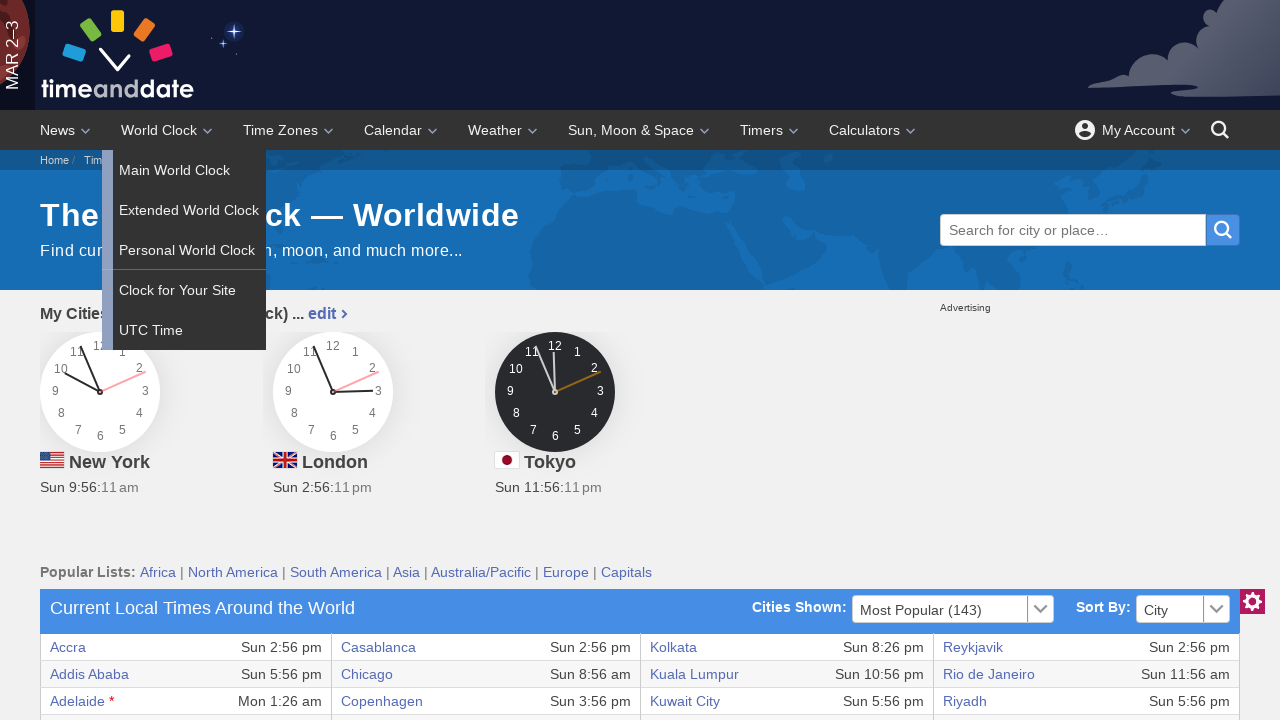

Retrieved first city name: Accra
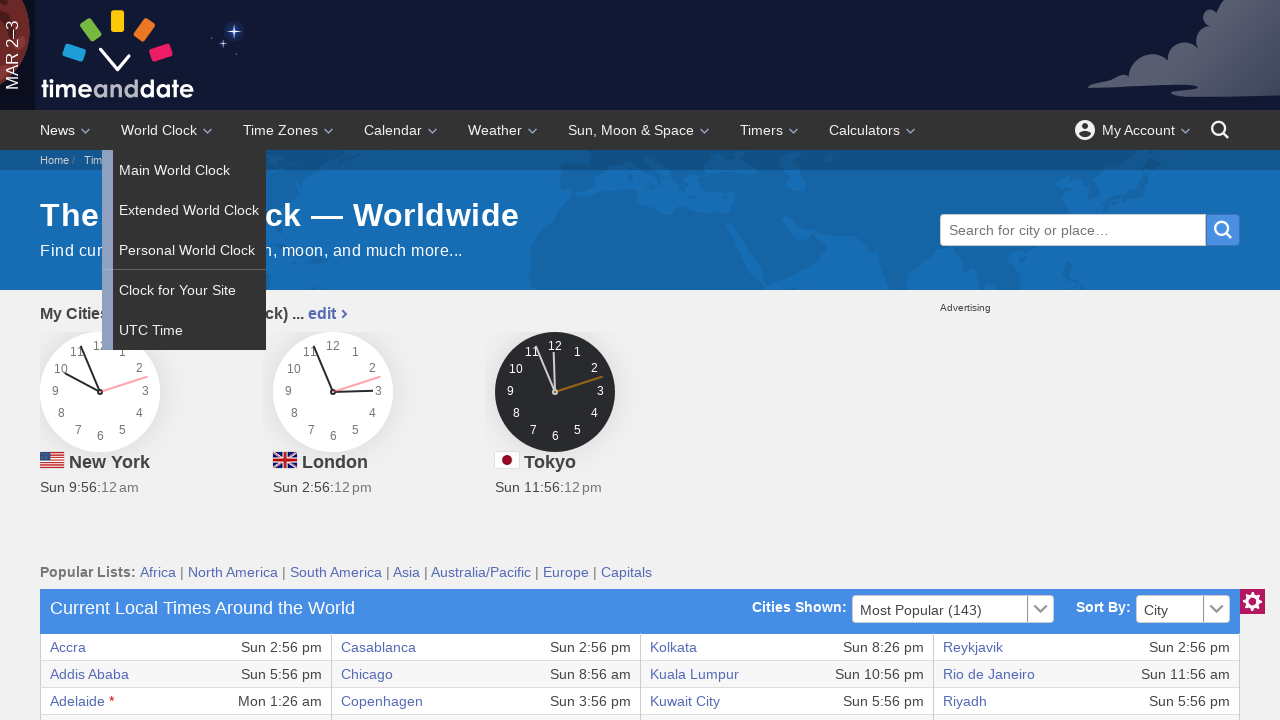

Time element for first city loaded
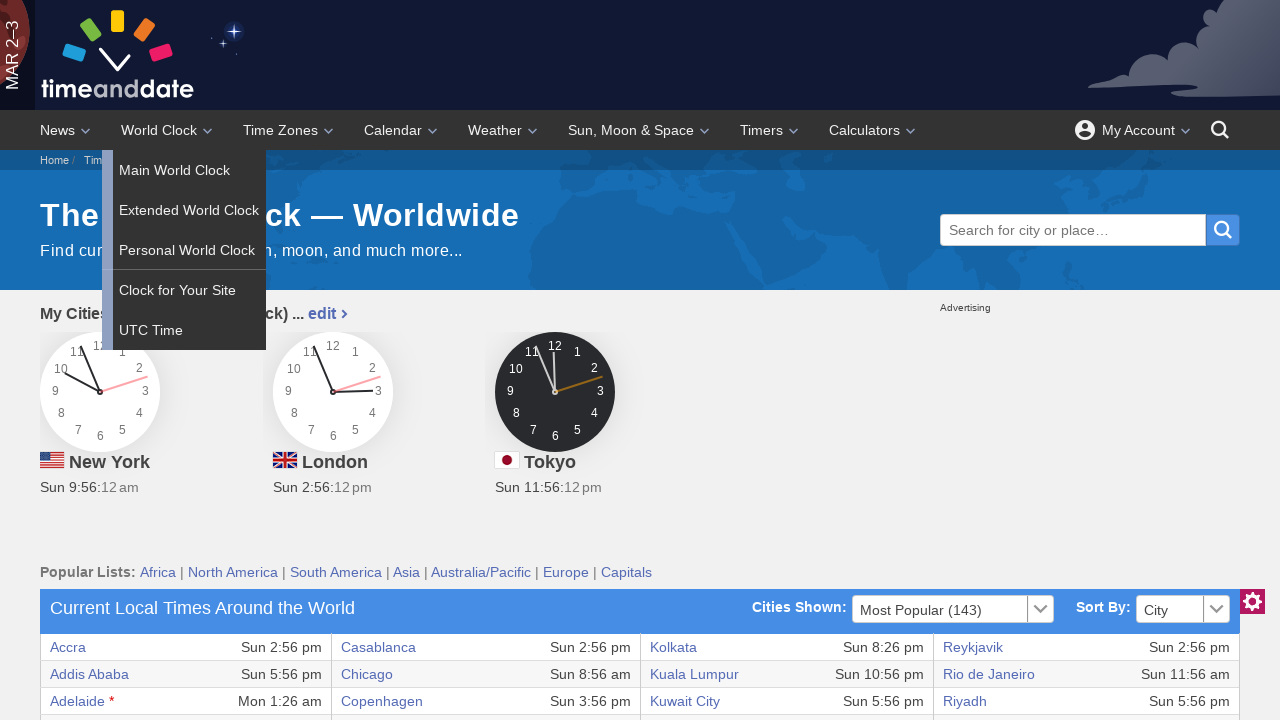

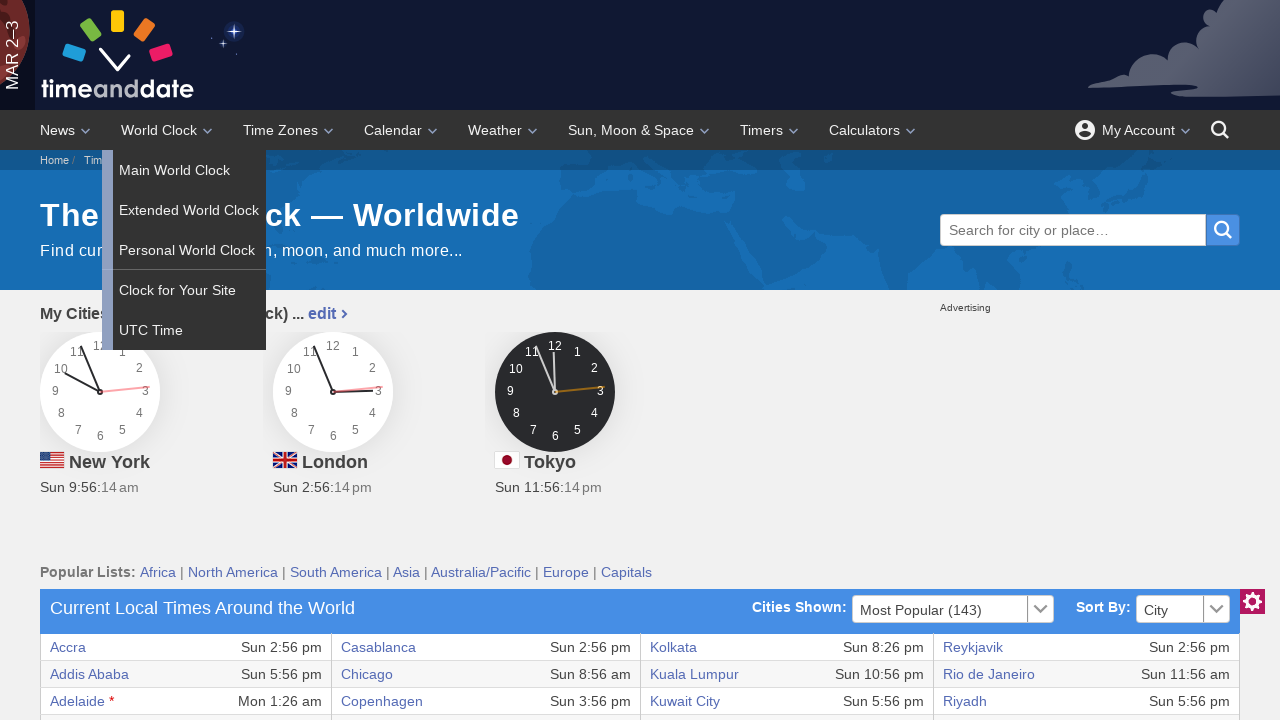